Solves a math problem on a web page by reading a value, calculating the result using a logarithmic function, and submitting the answer along with checkbox and radio button selections

Starting URL: https://suninjuly.github.io/math.html

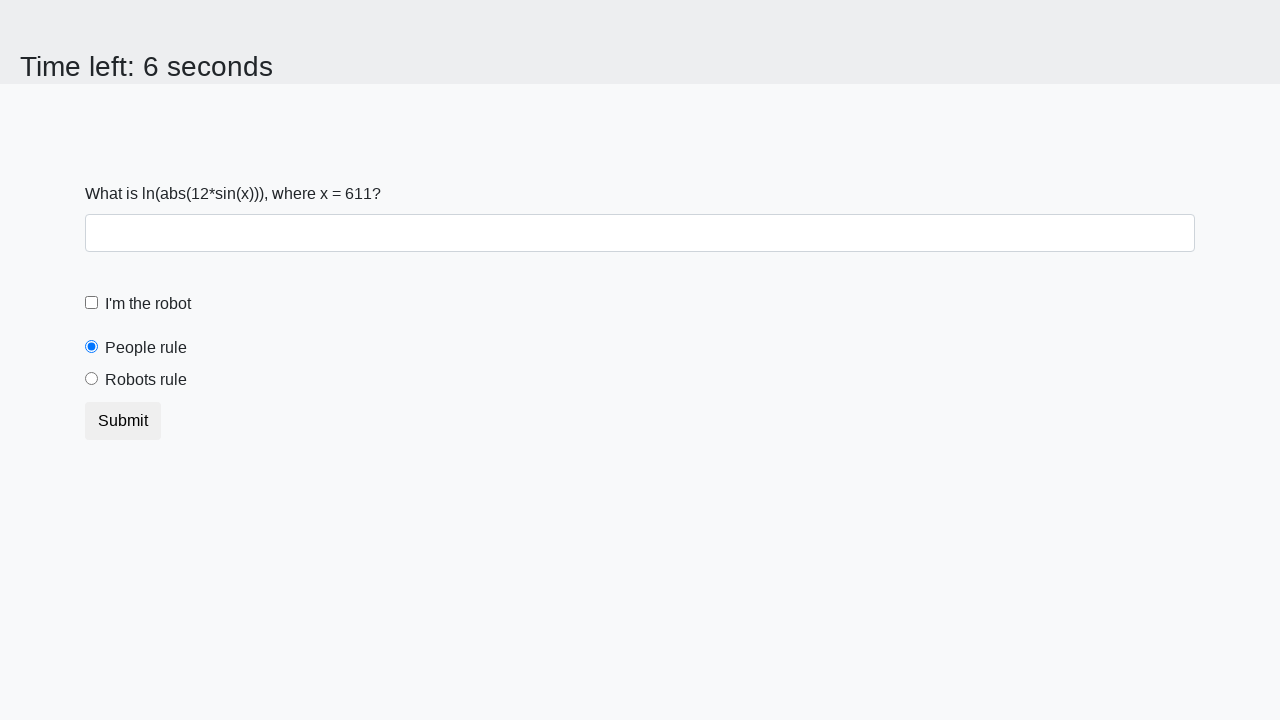

Located the x value input element
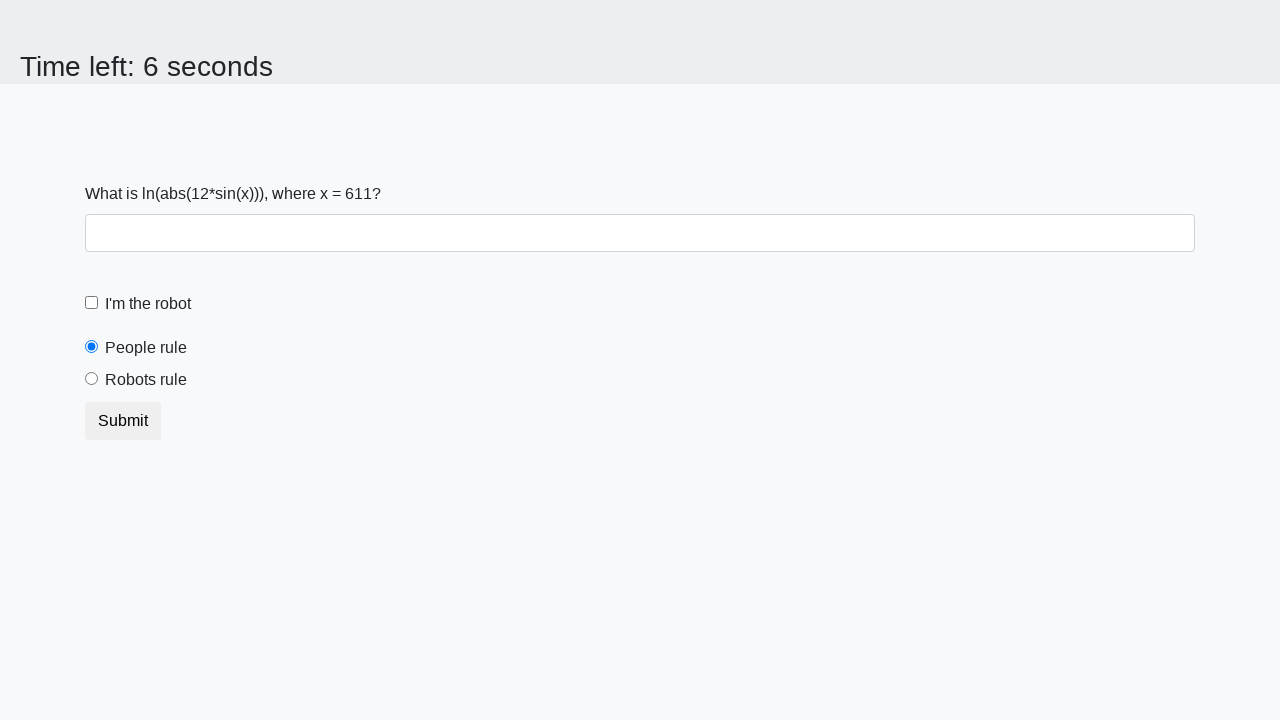

Read x value from page: 611
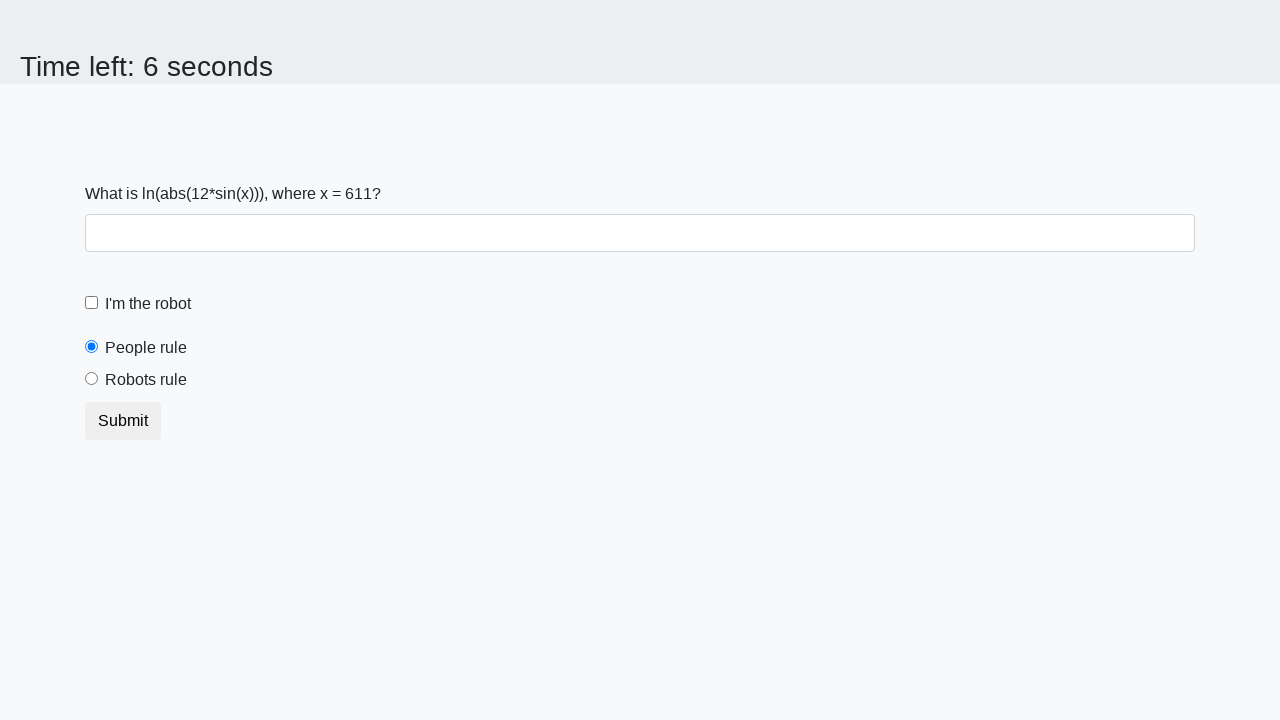

Calculated logarithmic result: 2.484115570086757
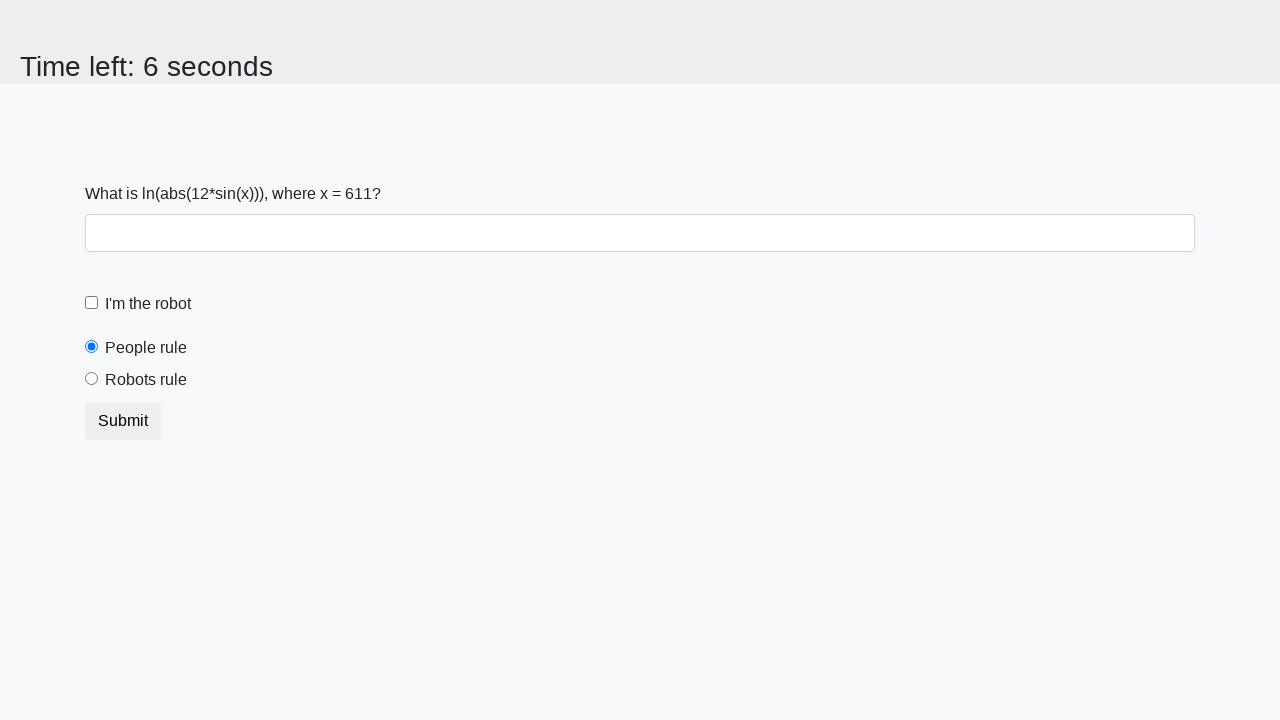

Entered calculated answer '2.484115570086757' into answer field on #answer
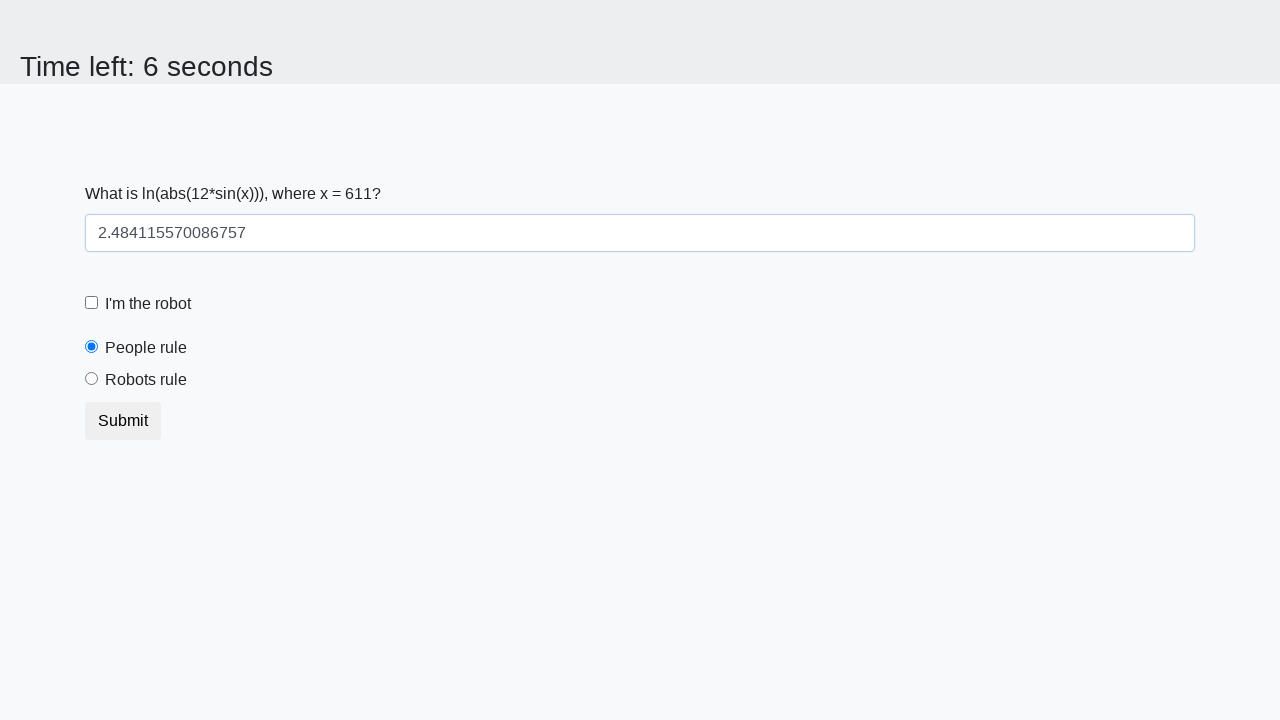

Checked the 'I'm the robot' checkbox at (92, 303) on #robotCheckbox
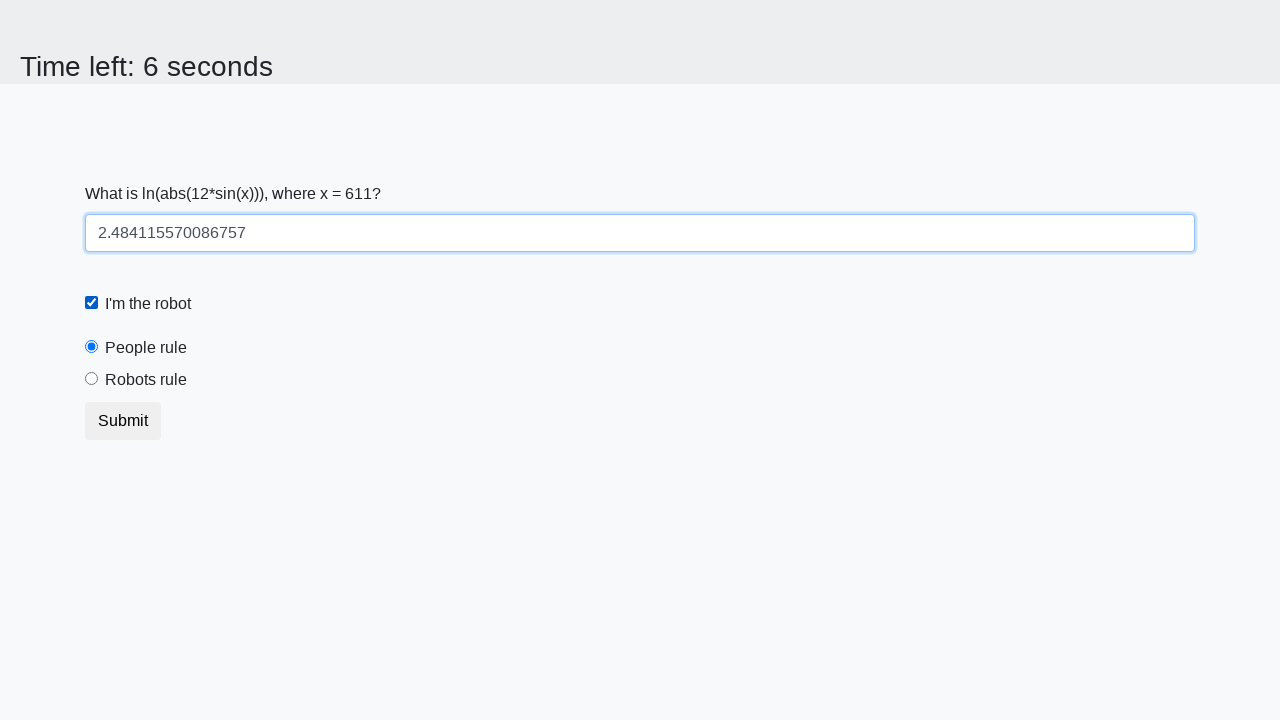

Selected 'Robots rule!' radio button at (92, 379) on #robotsRule
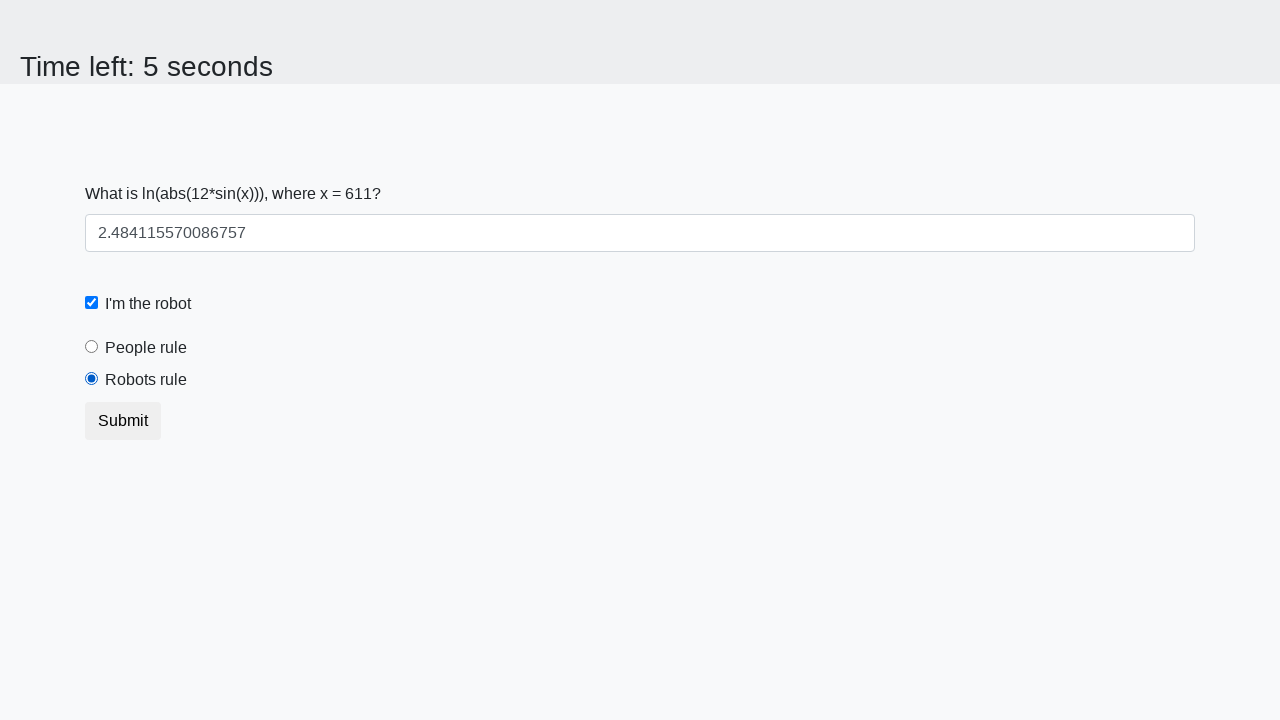

Clicked submit button to submit the form at (123, 421) on button[type='submit']
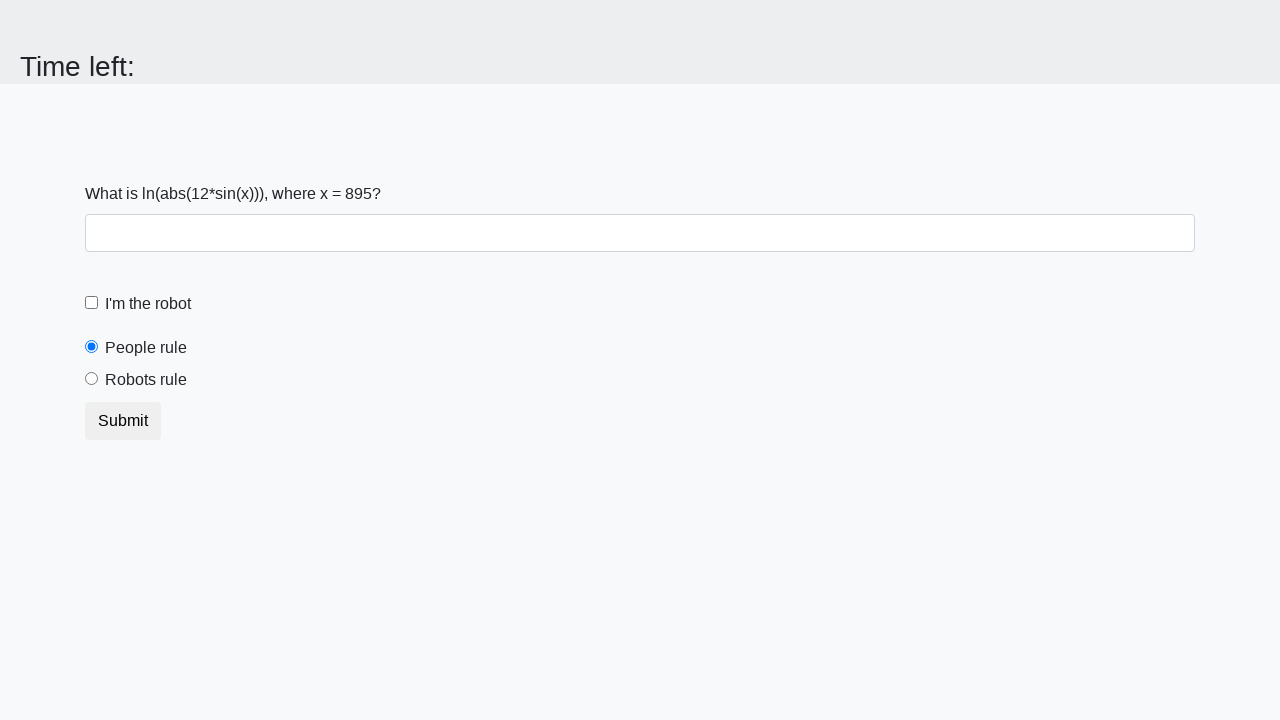

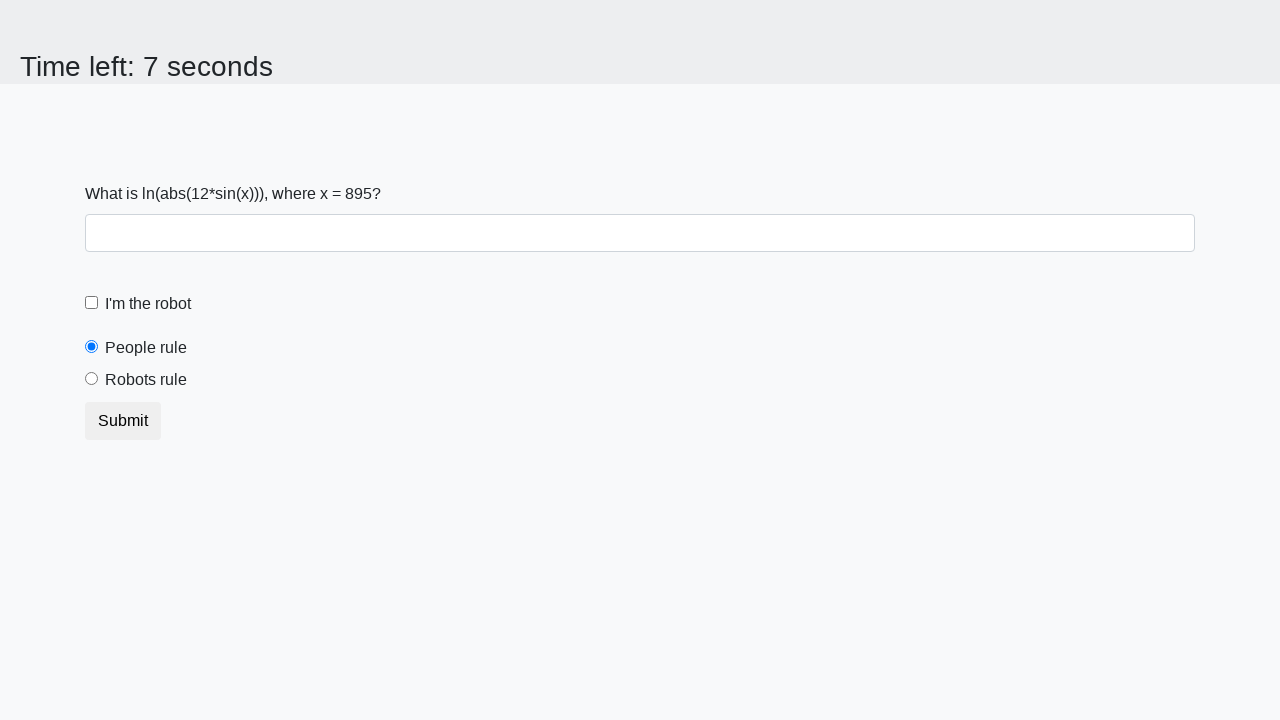